Tests JavaScript confirm dialog dismissal by clicking the second button, dismissing the alert, and verifying the cancel message is displayed

Starting URL: https://the-internet.herokuapp.com/javascript_alerts

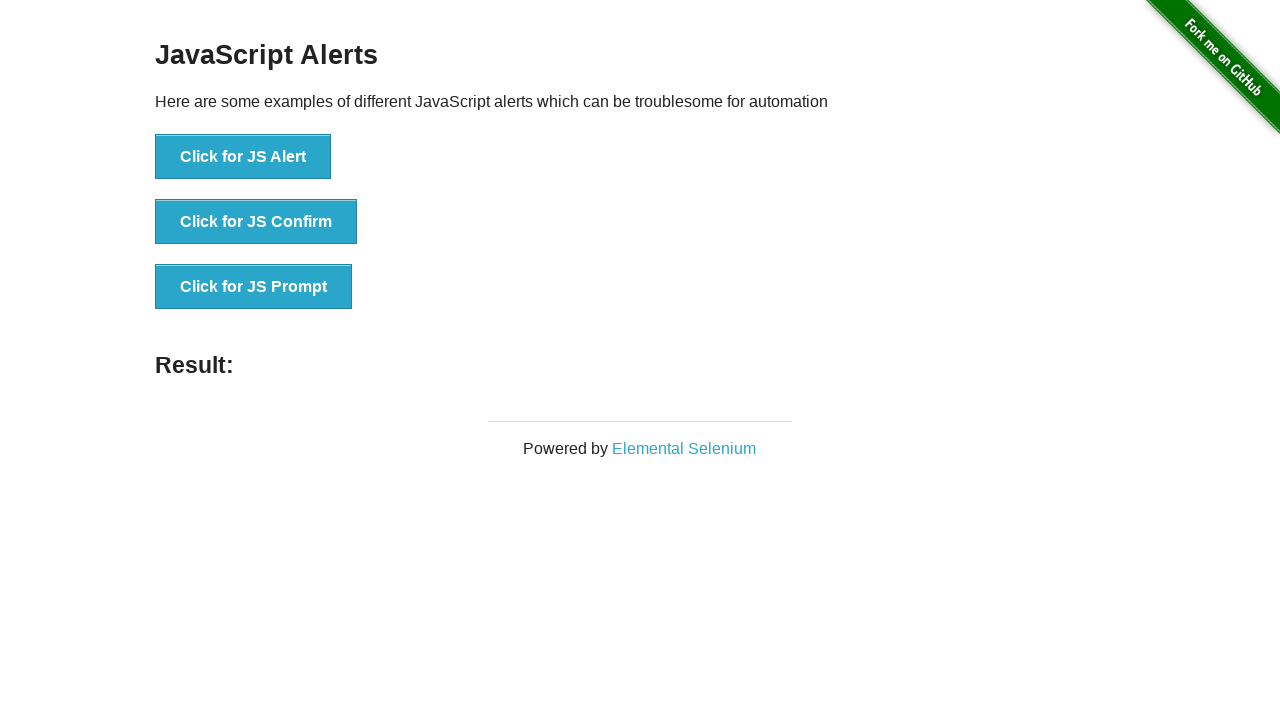

Set up dialog handler to dismiss the confirm dialog
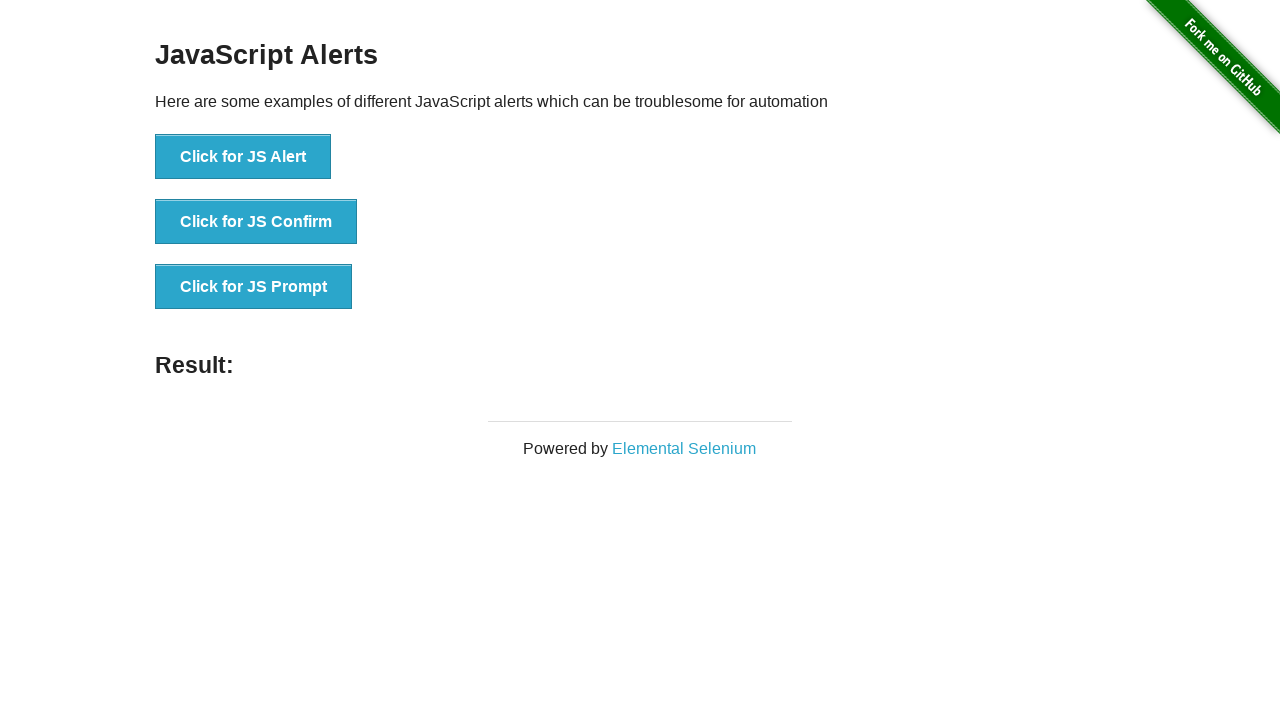

Clicked the JS Confirm button to trigger the confirm dialog at (256, 222) on xpath=//*[text()='Click for JS Confirm']
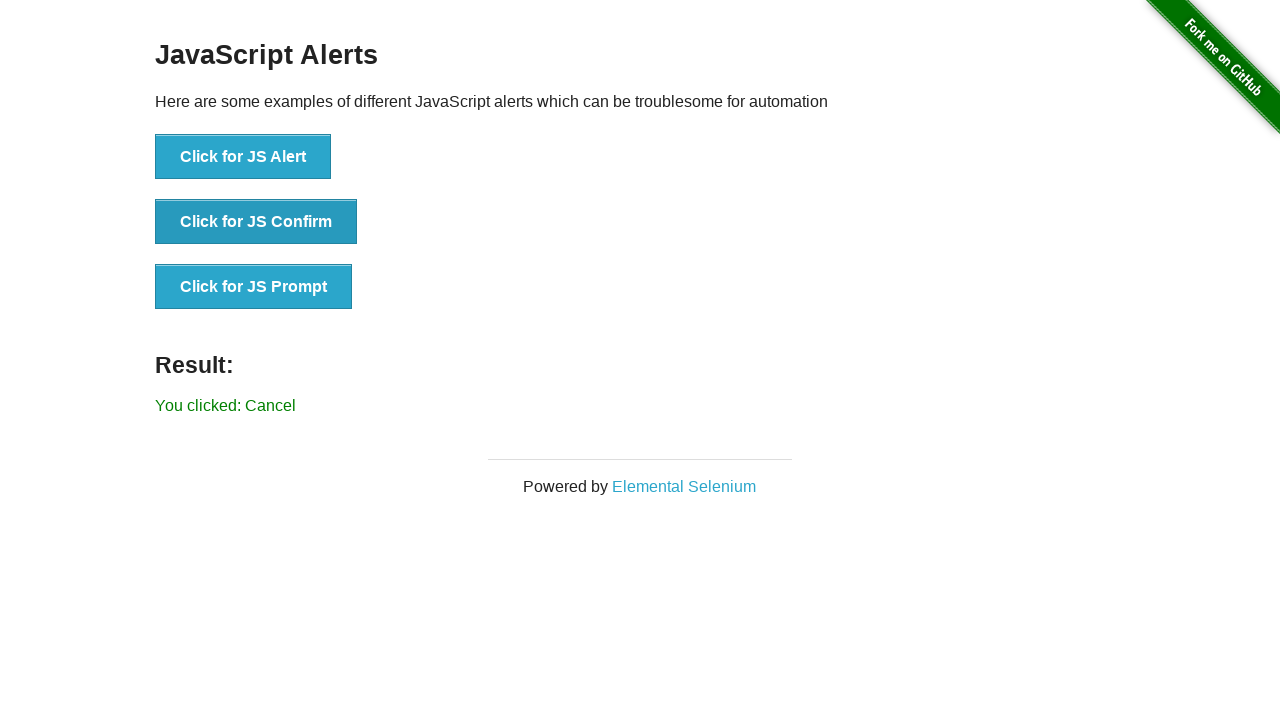

Verified cancel message is displayed after dismissing the alert
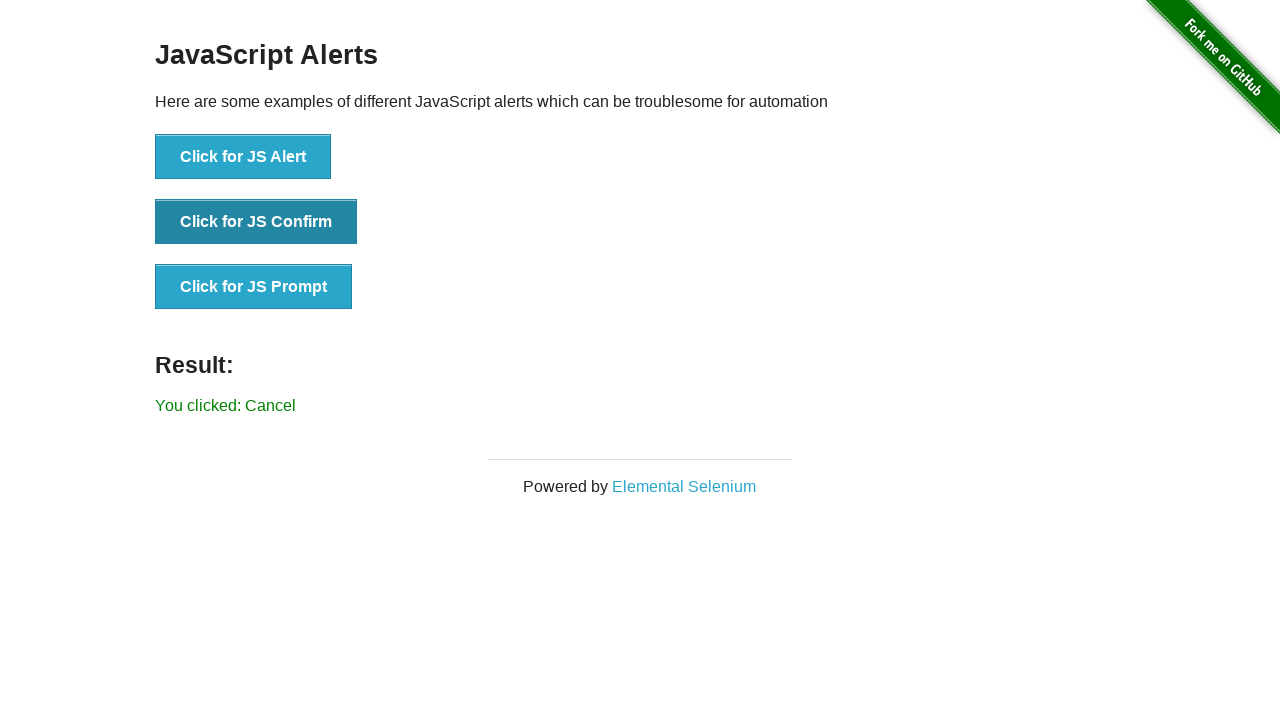

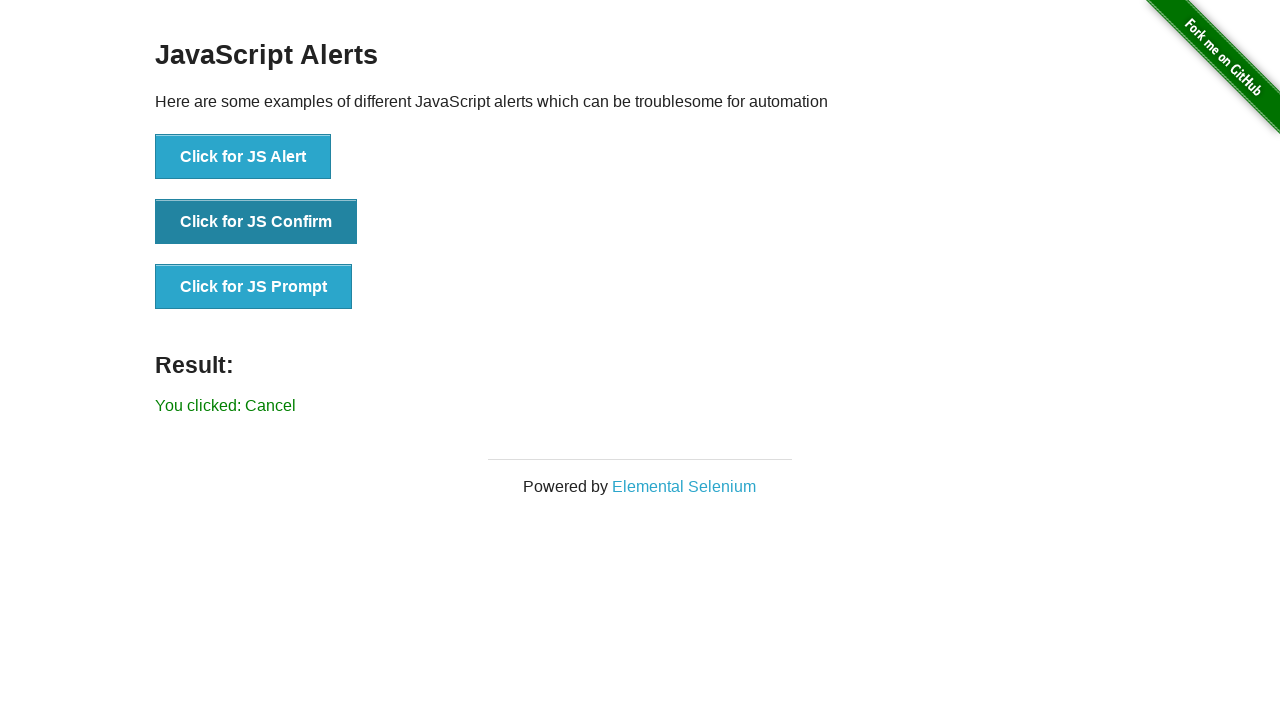